Tests checkbox selection and passenger count selection on a travel booking form, verifying senior citizen discount checkbox and incrementing adult passenger count

Starting URL: https://rahulshettyacademy.com/dropdownsPractise/

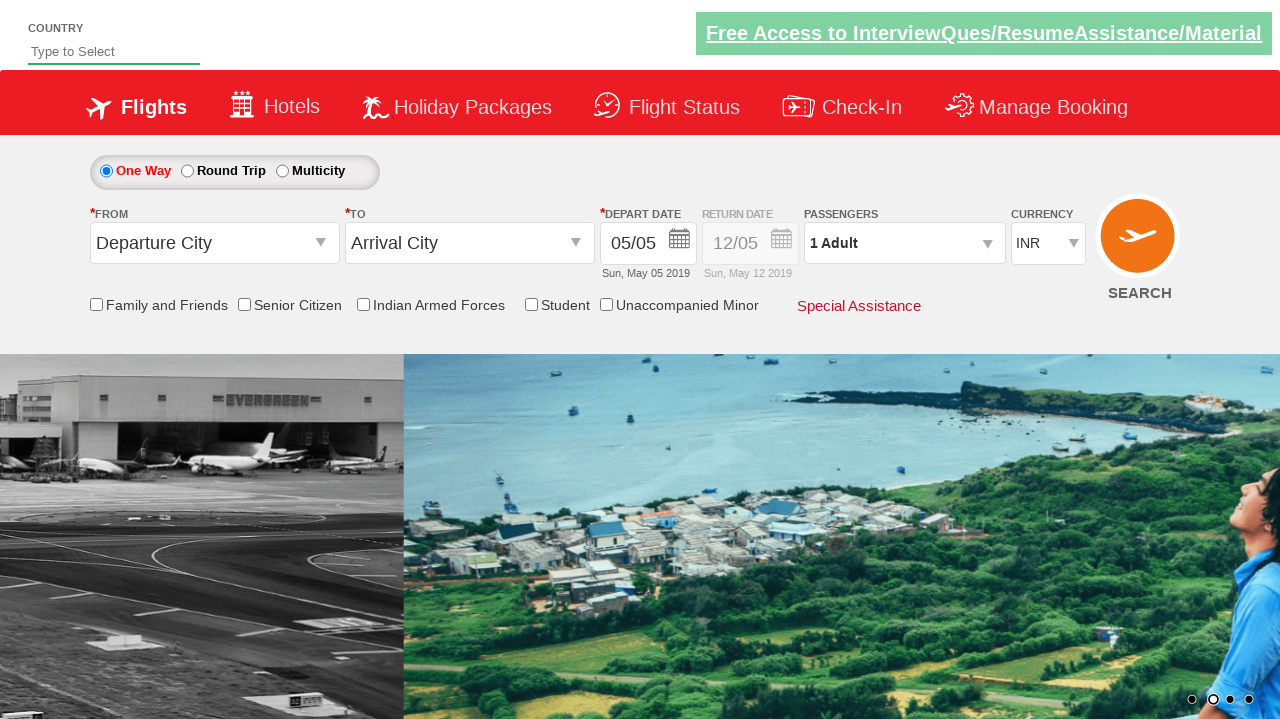

Verified senior citizen discount checkbox is not selected initially
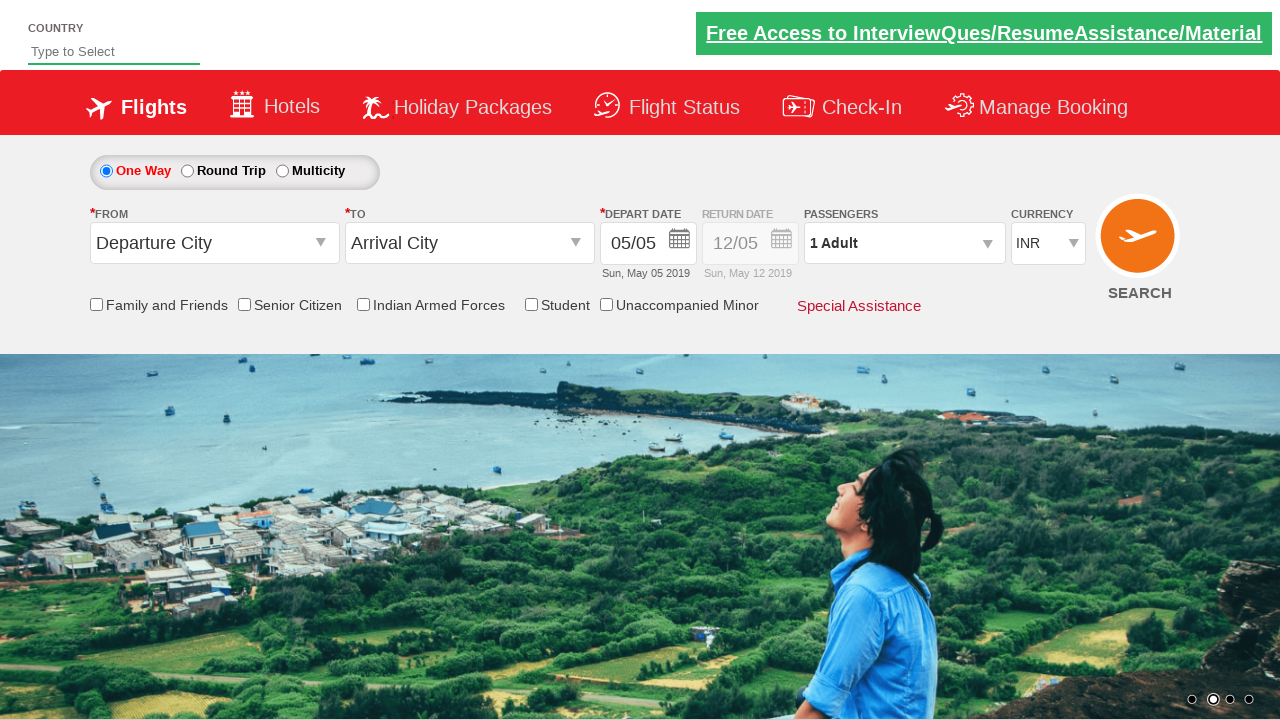

Clicked senior citizen discount checkbox at (244, 304) on input[id*='SeniorCitizenDiscount']
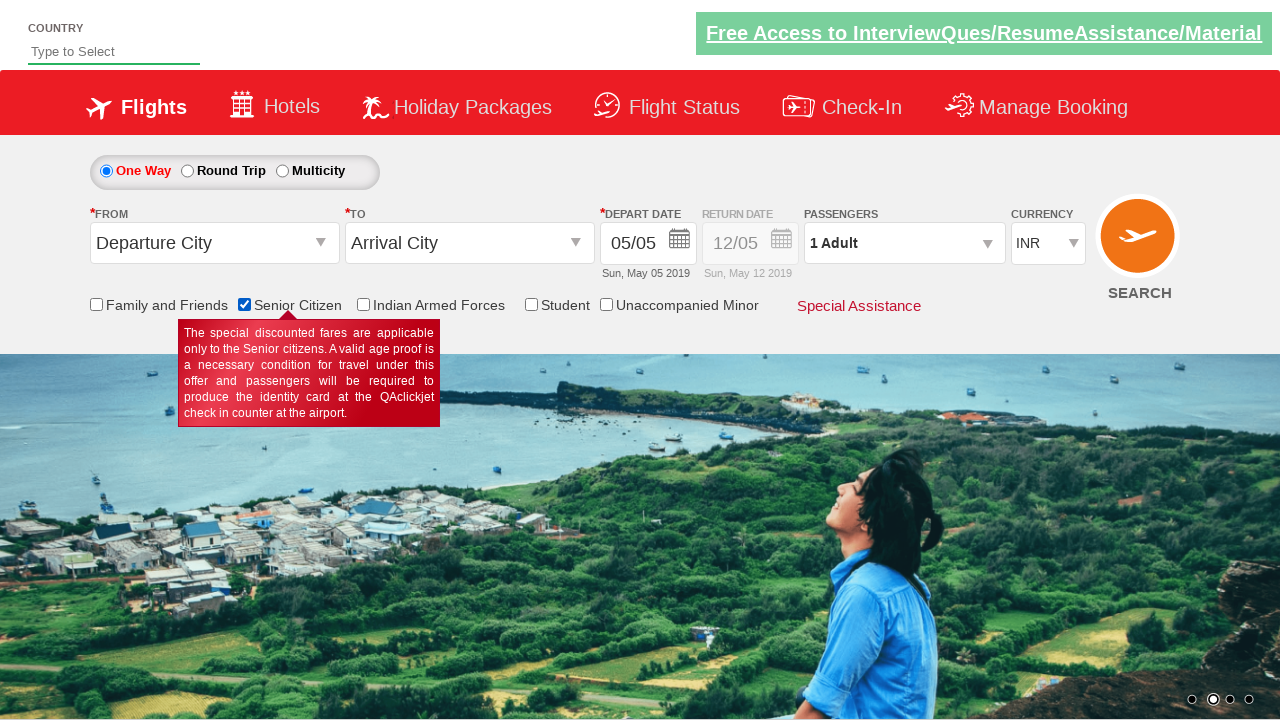

Verified senior citizen discount checkbox is now selected
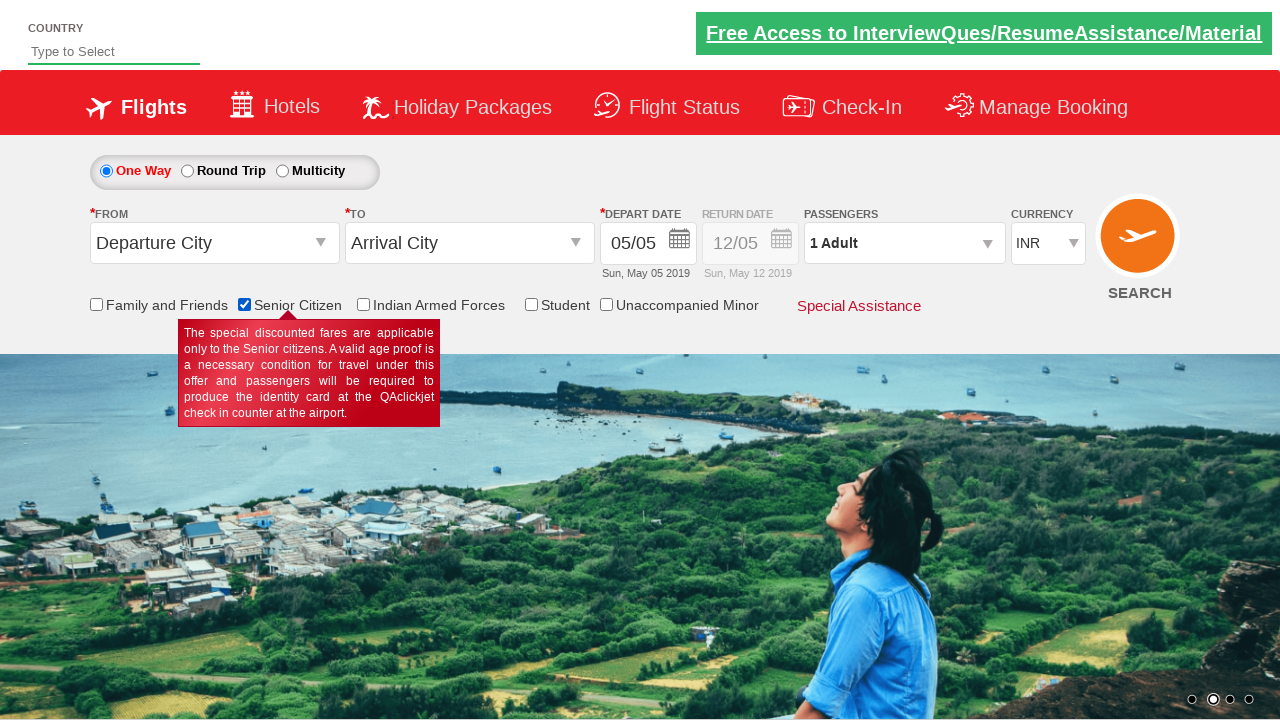

Verified there are 6 checkboxes on the page
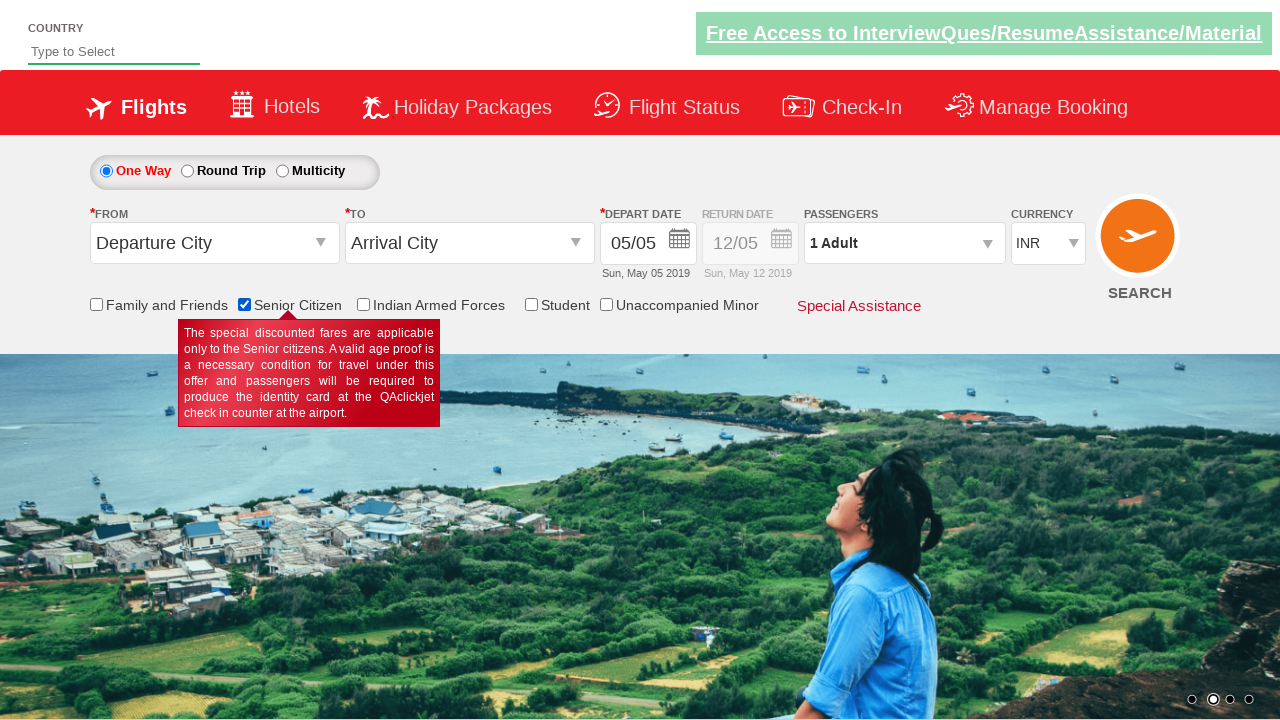

Clicked on passenger info dropdown at (904, 243) on #divpaxinfo
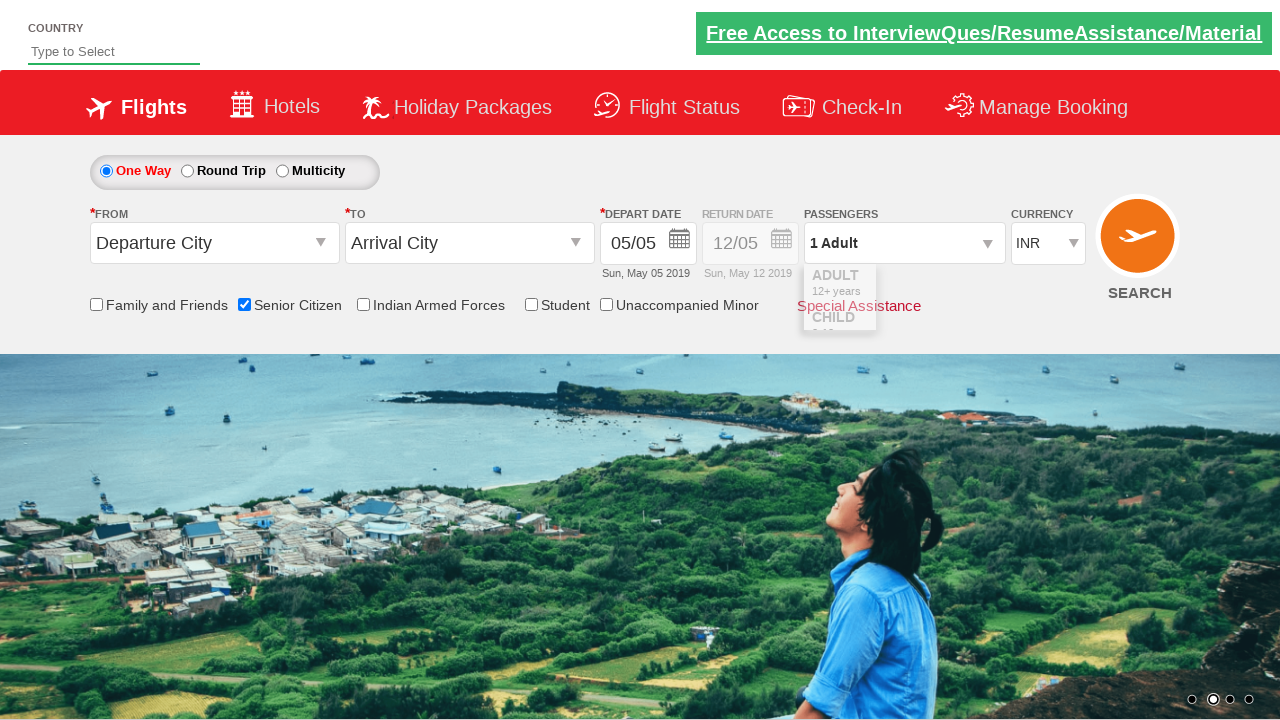

Waited for dropdown to open
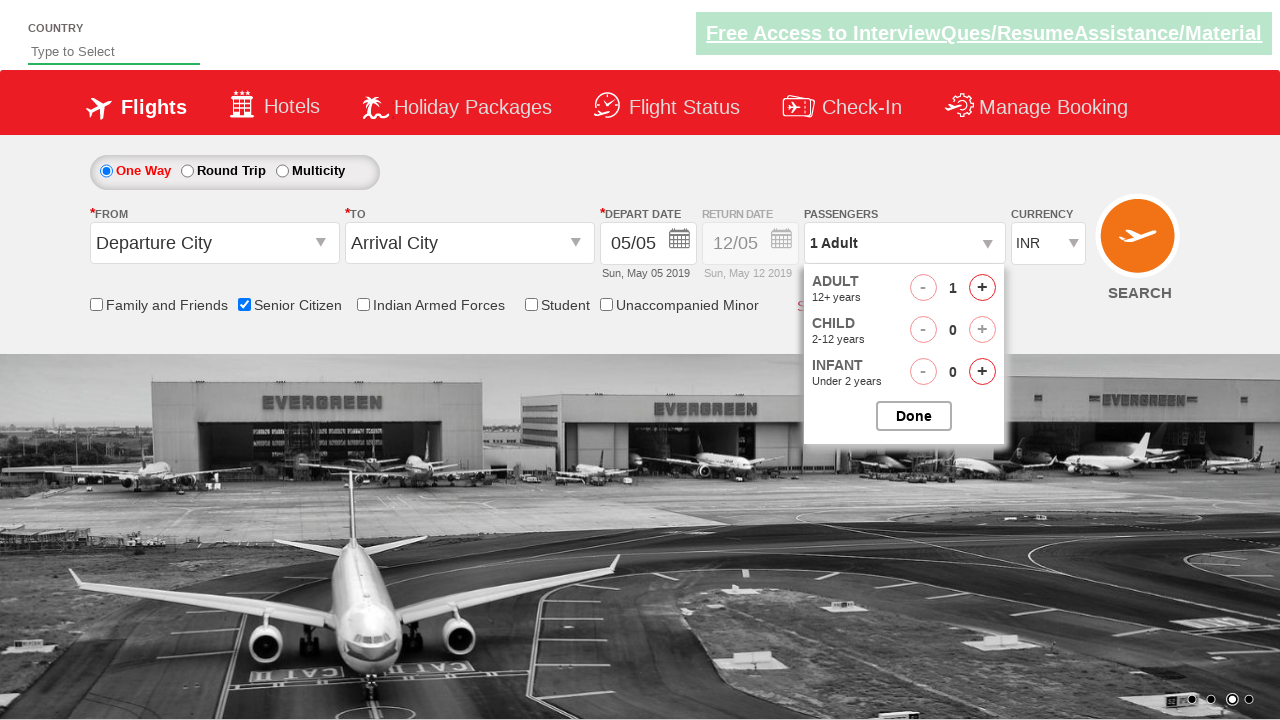

Retrieved current adult count: 1
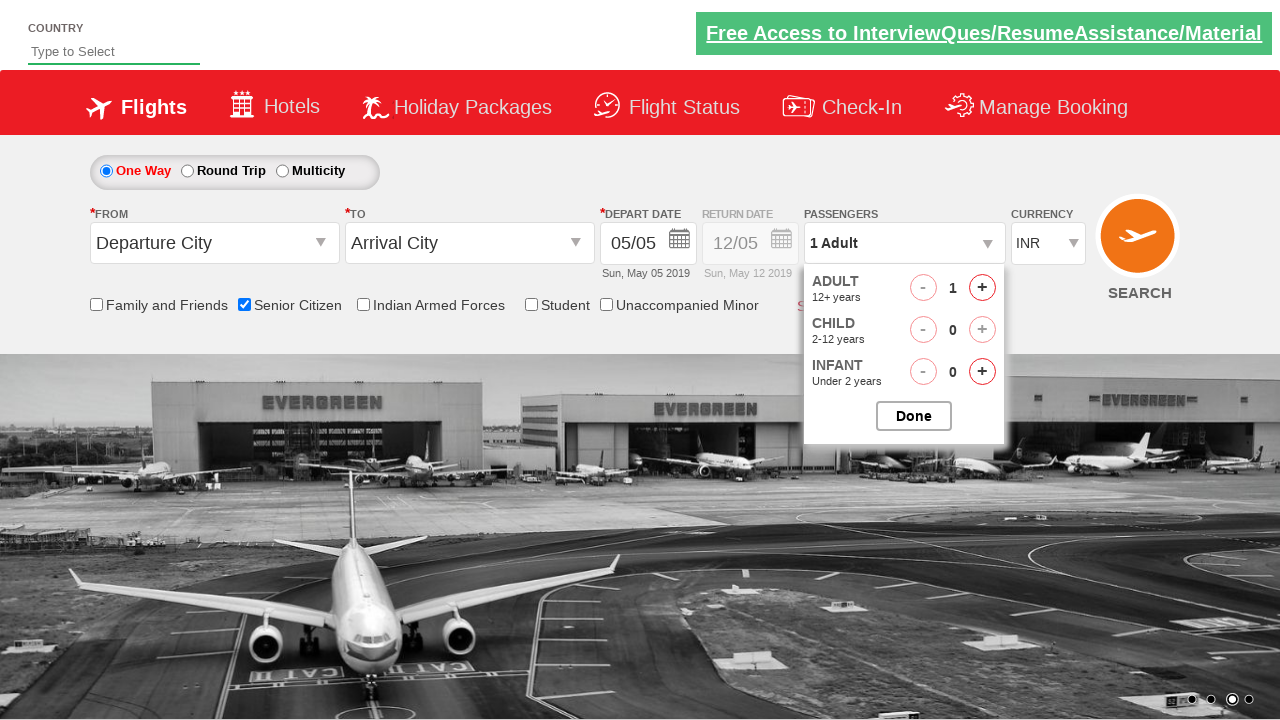

Incremented adult passenger count to 2 at (982, 288) on #hrefIncAdt
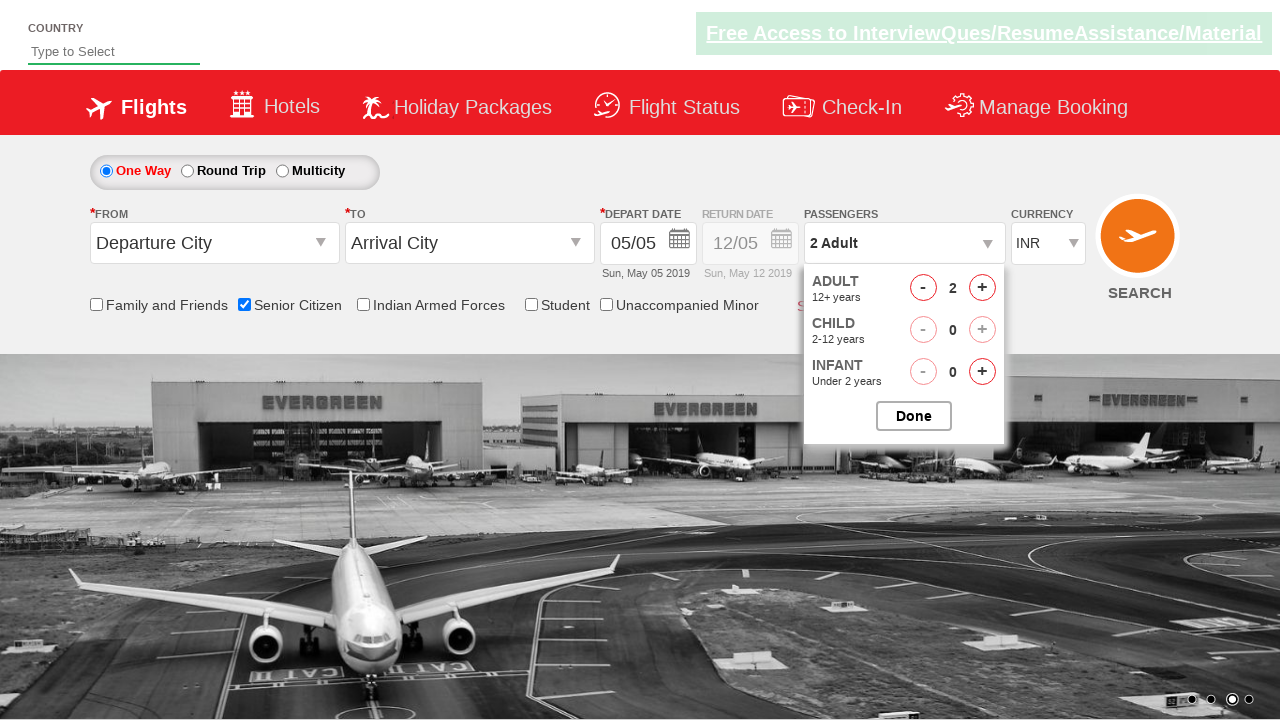

Incremented adult passenger count to 3 at (982, 288) on #hrefIncAdt
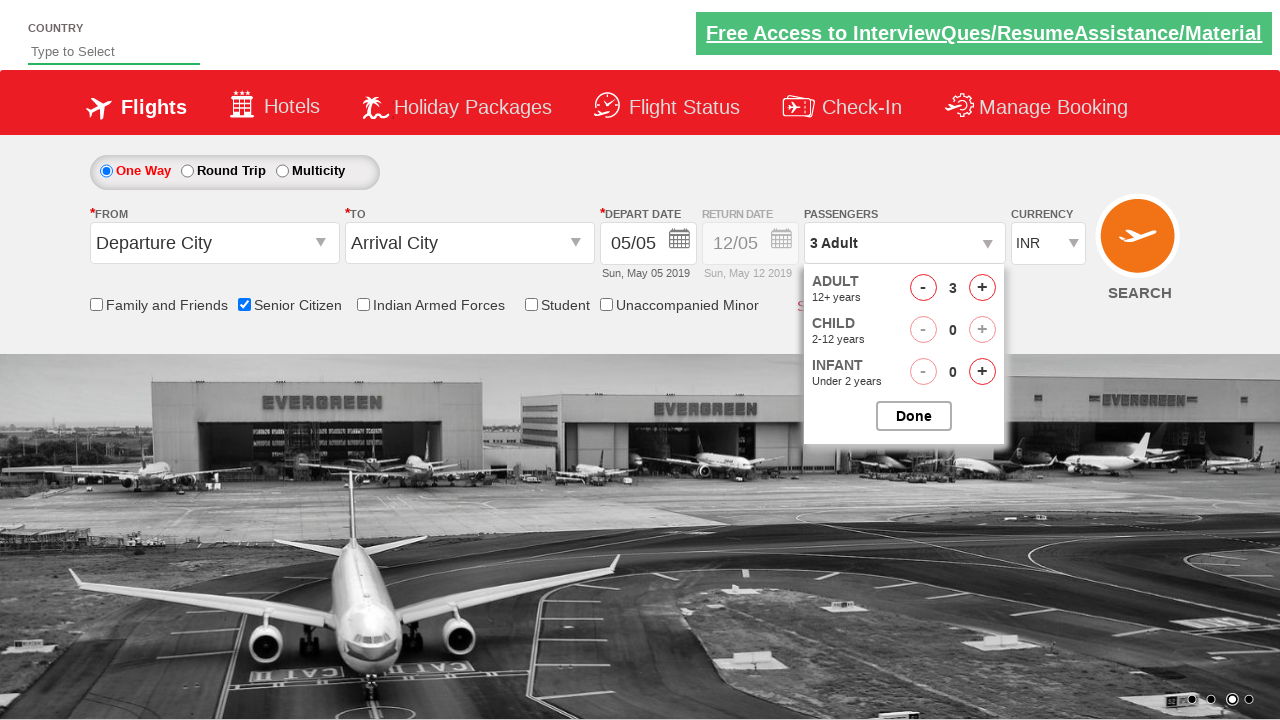

Incremented adult passenger count to 4 at (982, 288) on #hrefIncAdt
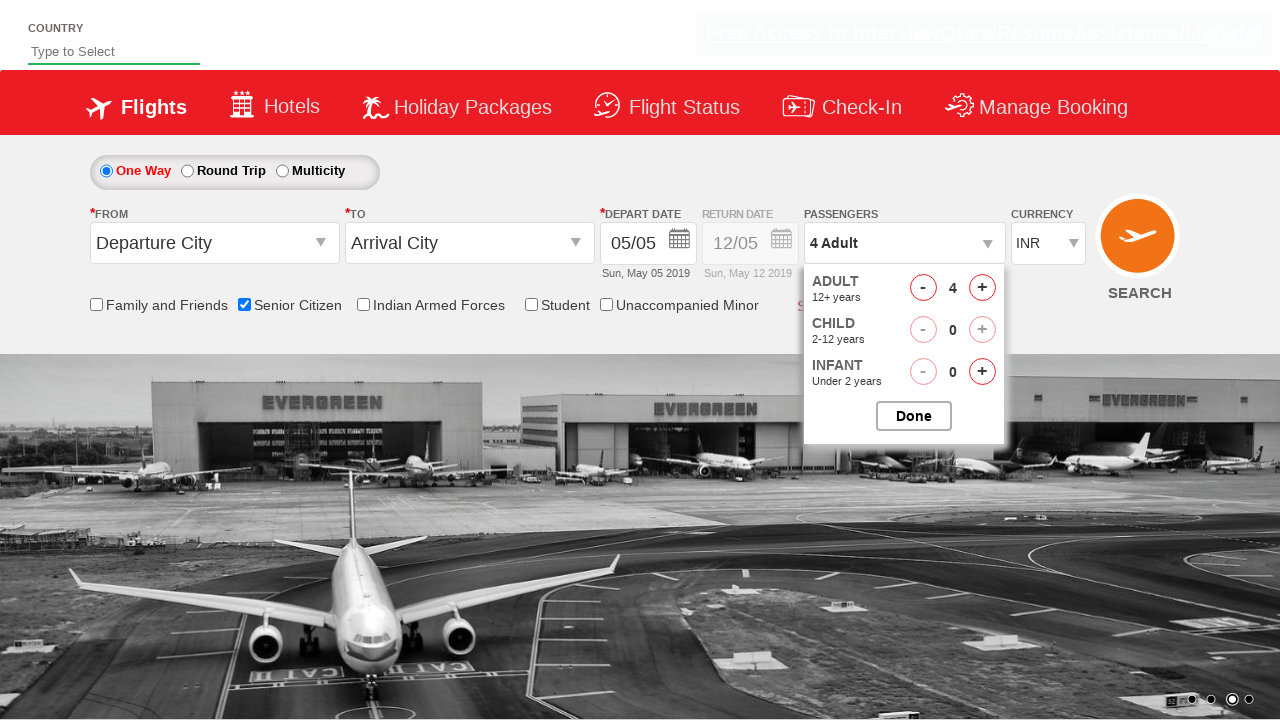

Incremented adult passenger count to 5 at (982, 288) on #hrefIncAdt
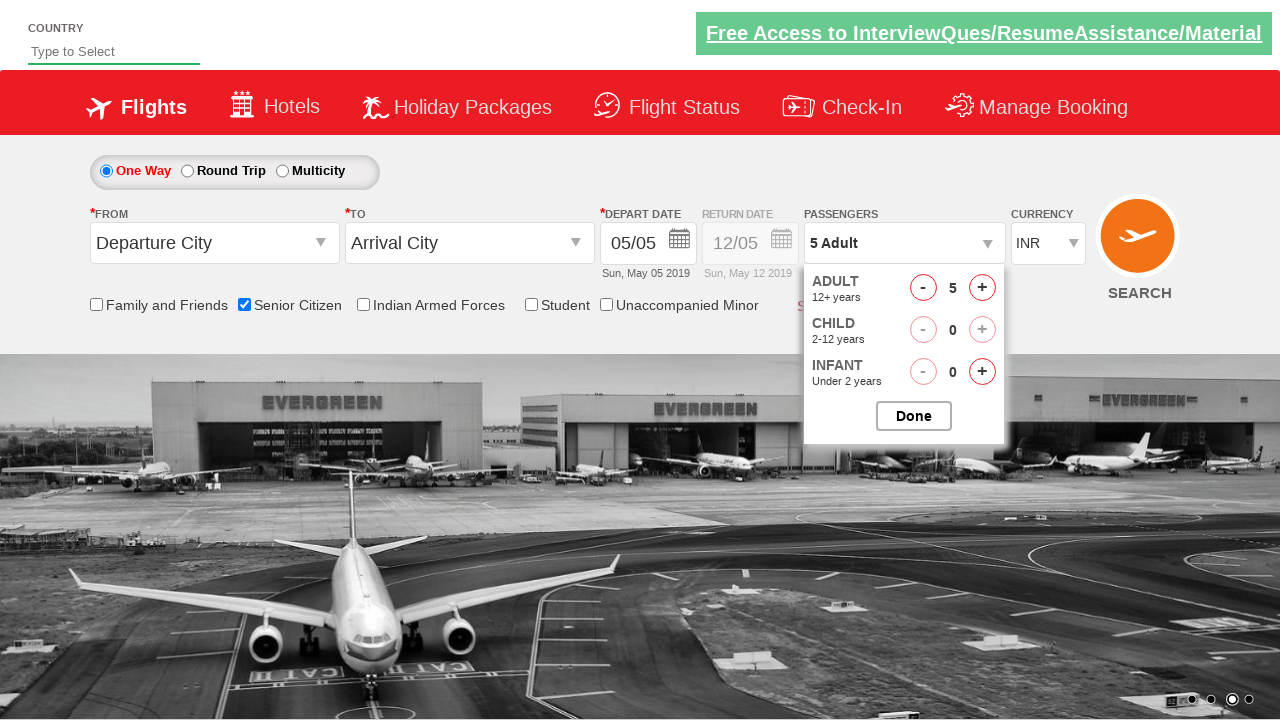

Verified adult passenger count is now 5
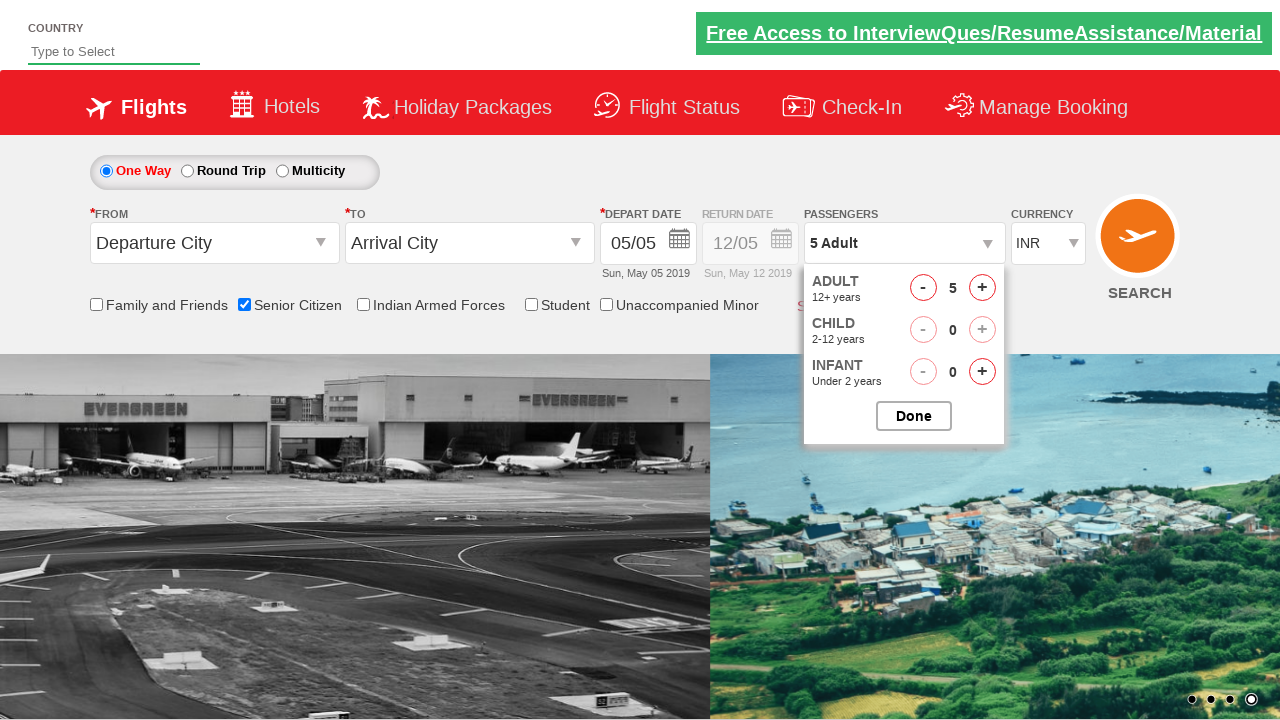

Closed passenger selection dropdown at (914, 416) on #btnclosepaxoption
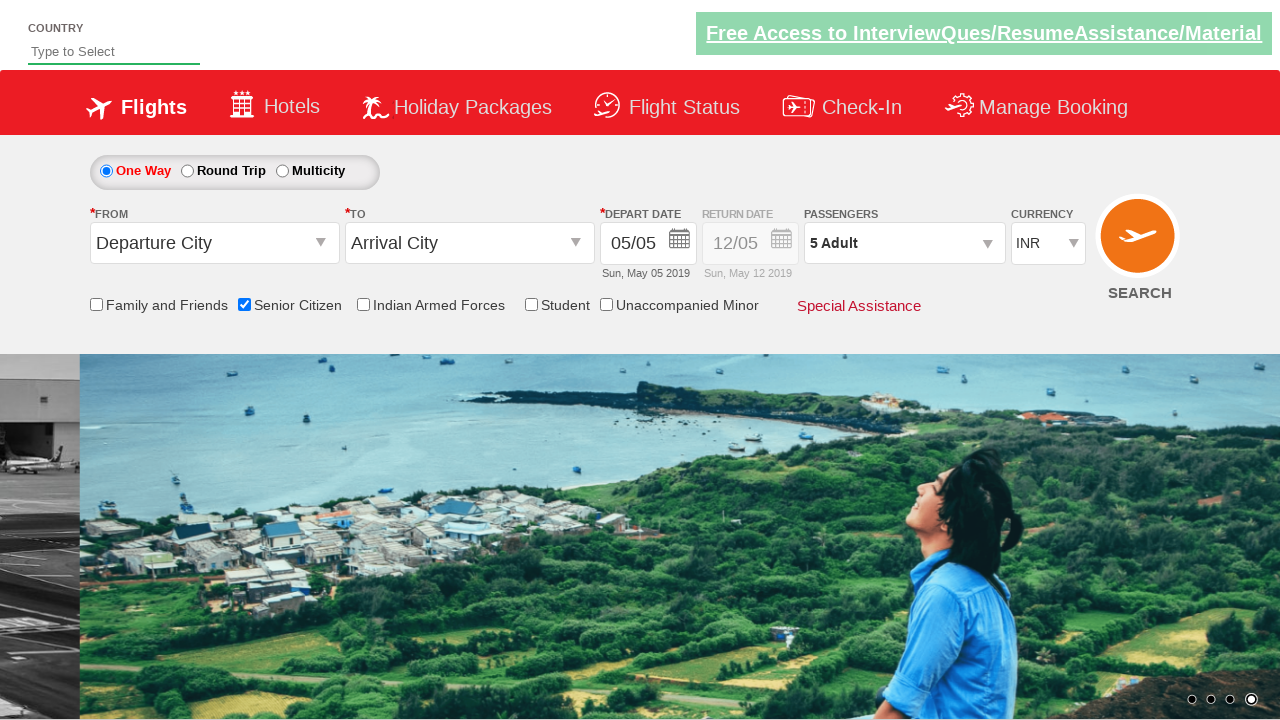

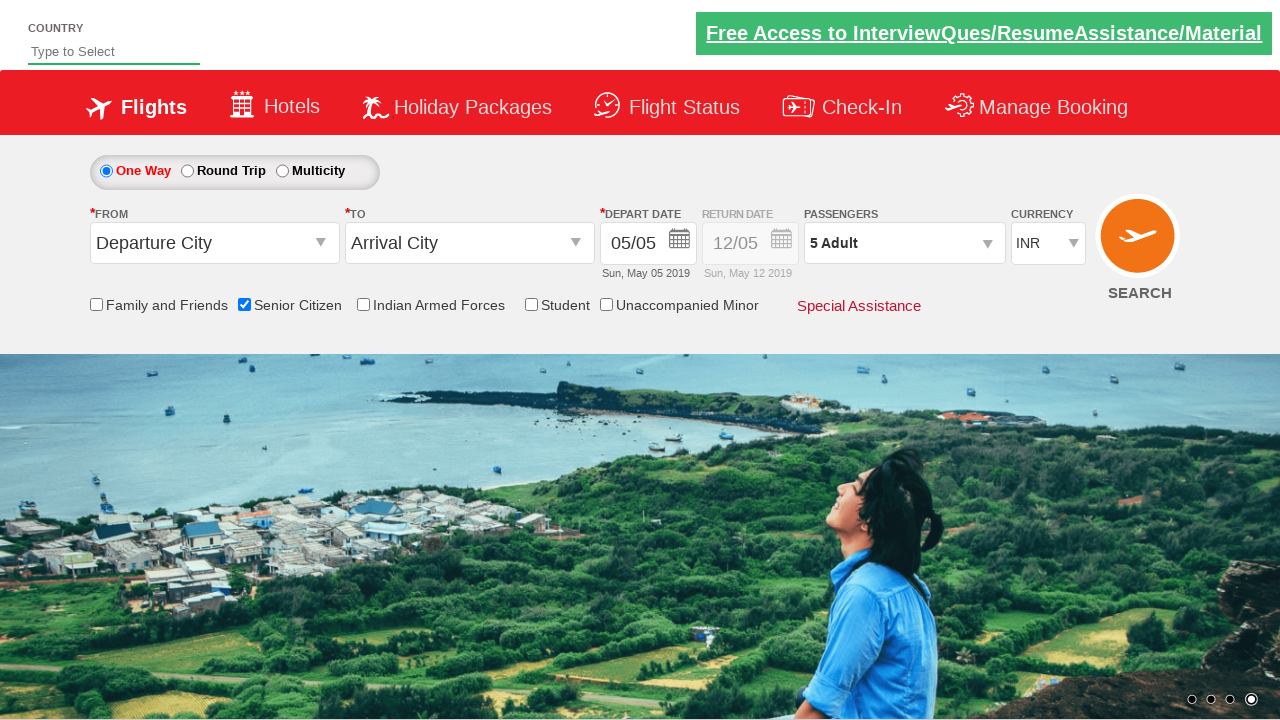